Tests the course search functionality on icourse.club by entering a course name in the search field and submitting the search form

Starting URL: https://icourse.club

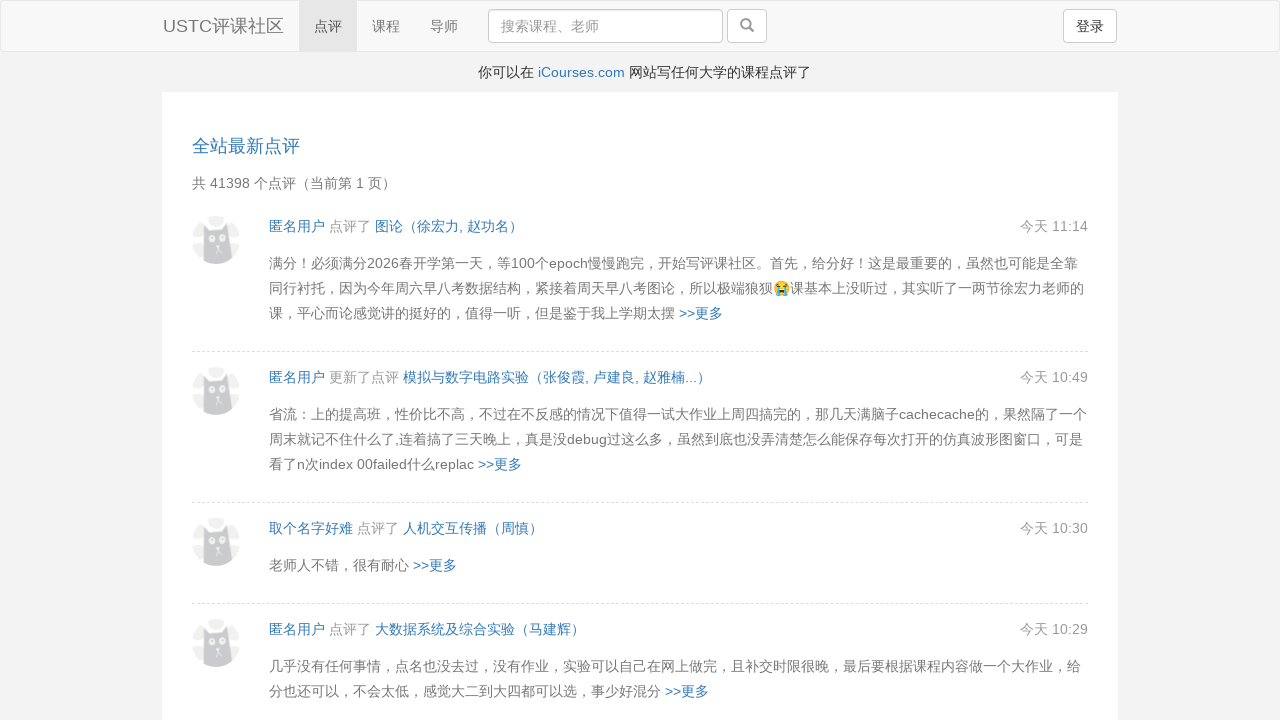

Filled search field with '数学分析' (Mathematical Analysis) on #search
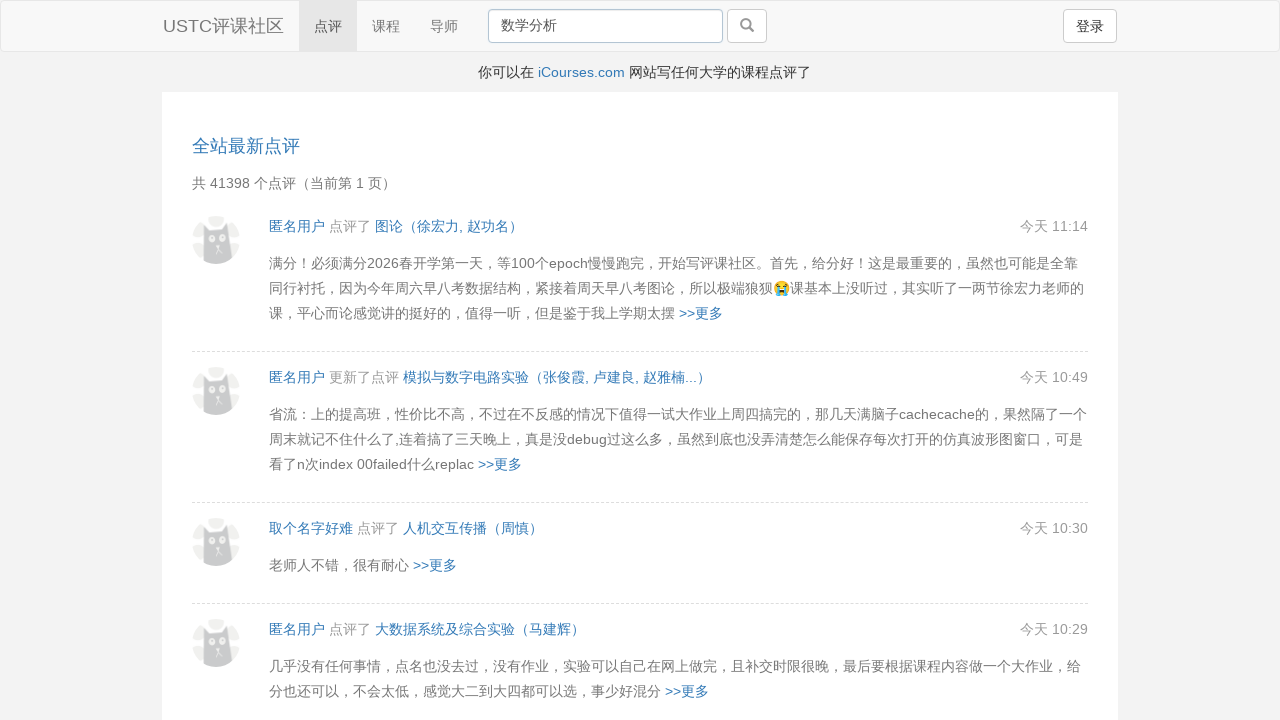

Submitted search form by pressing Enter on #search
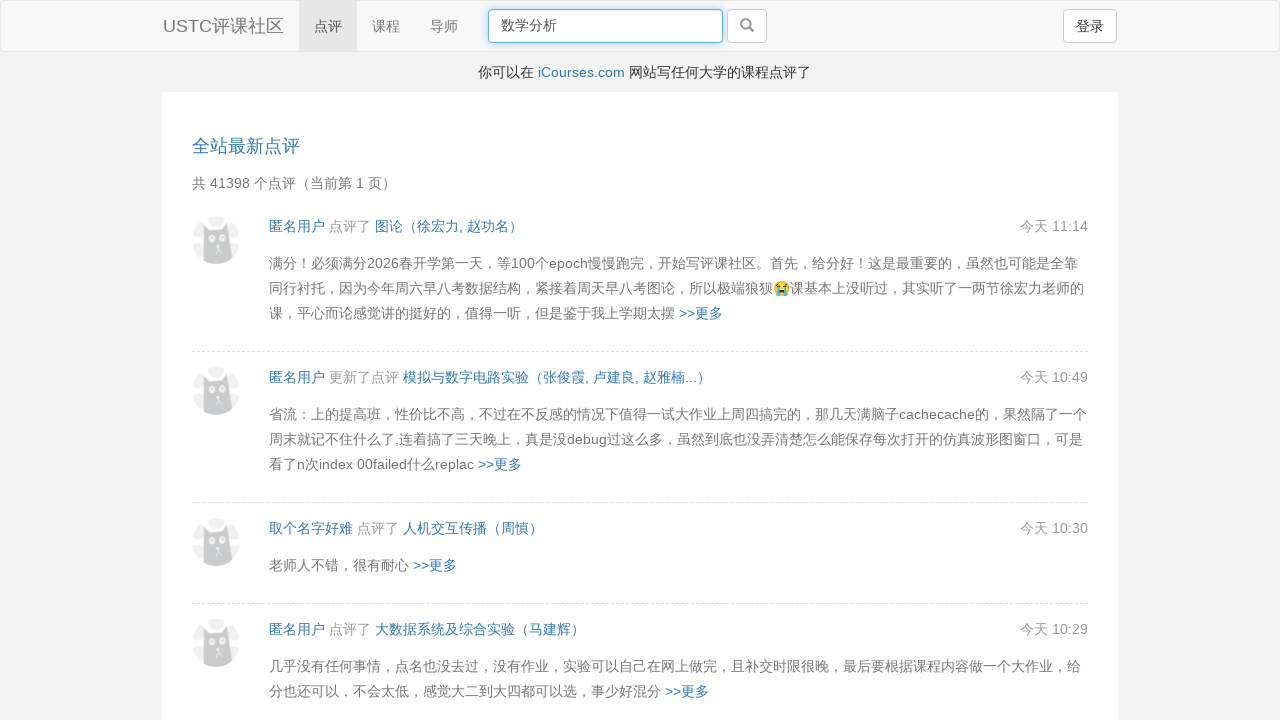

Search results loaded successfully
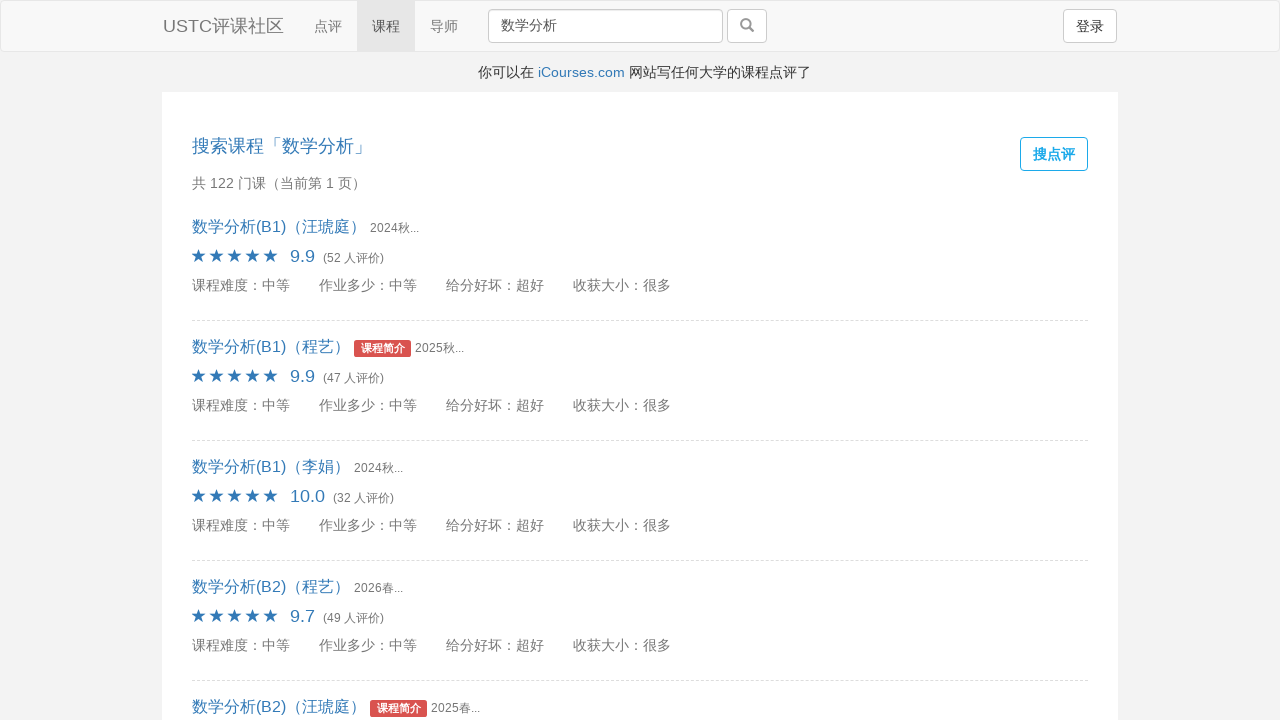

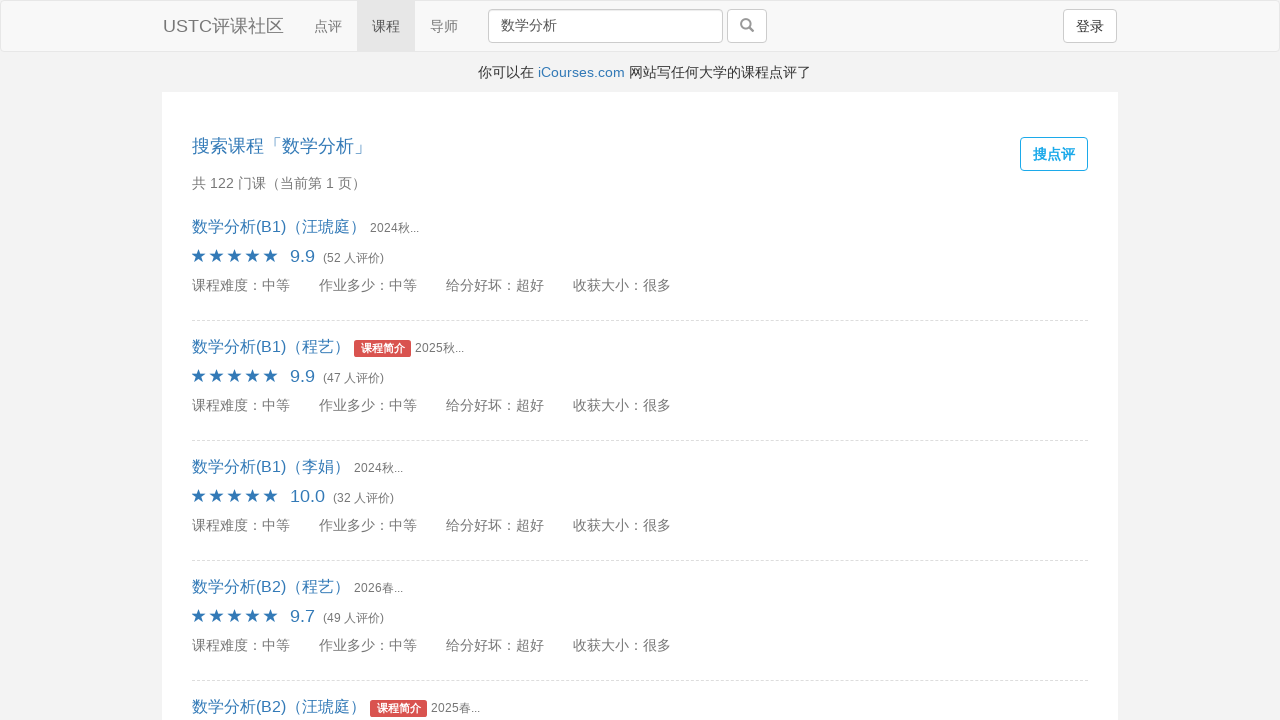